Tests completing a purchase with valid details by adding a product to cart and filling the order form

Starting URL: https://www.demoblaze.com/

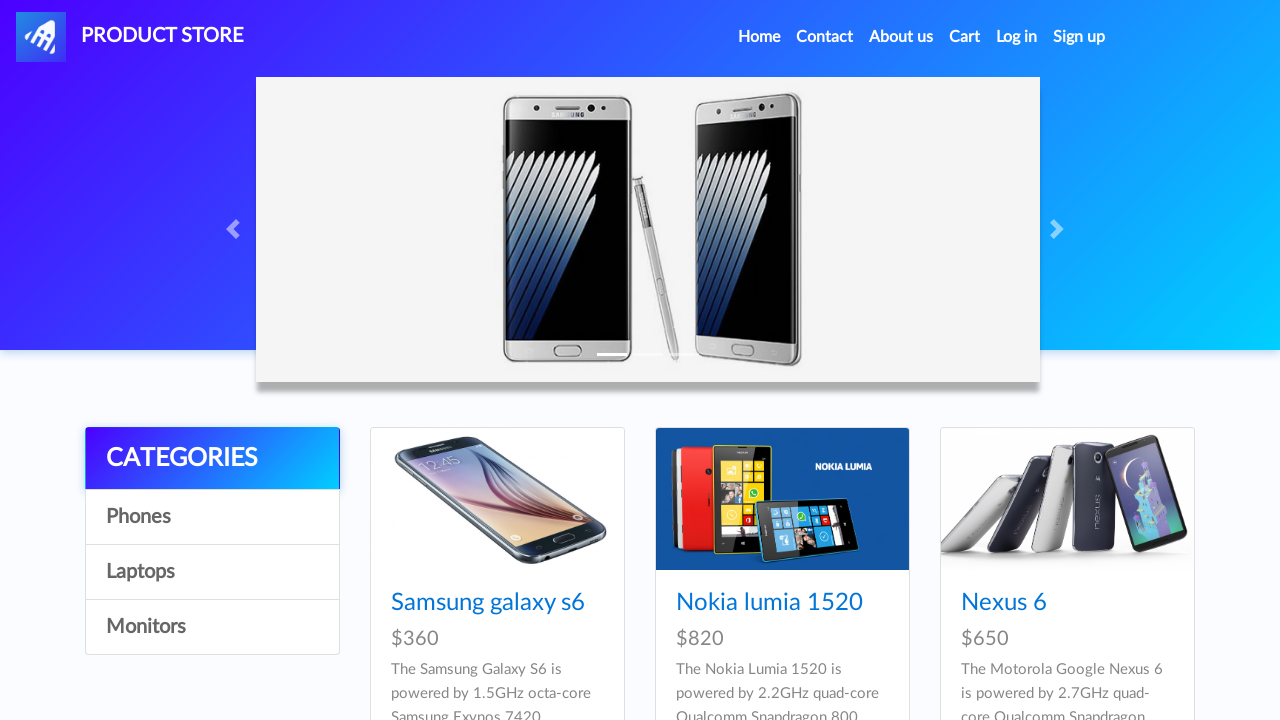

Clicked on Phones category at (212, 517) on text=Phones
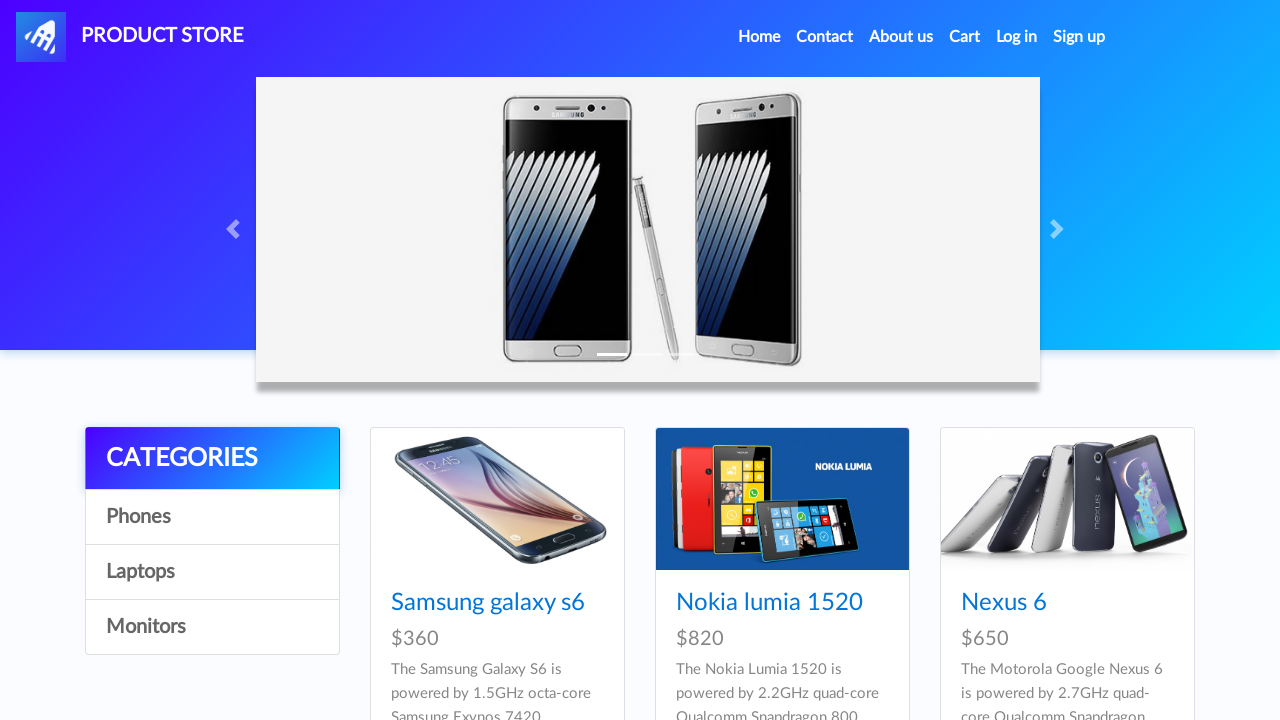

Clicked on Samsung galaxy s6 product at (488, 603) on text=Samsung galaxy s6
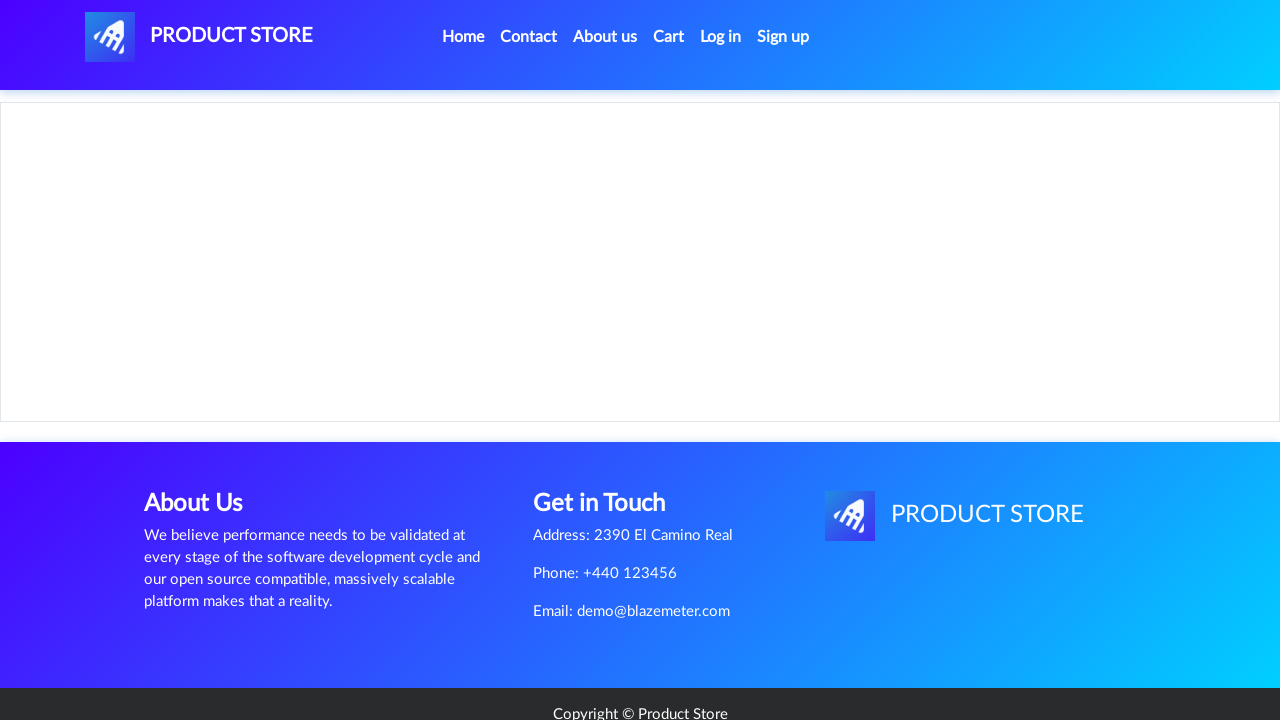

Clicked 'Add to cart' button at (610, 440) on text=Add to cart
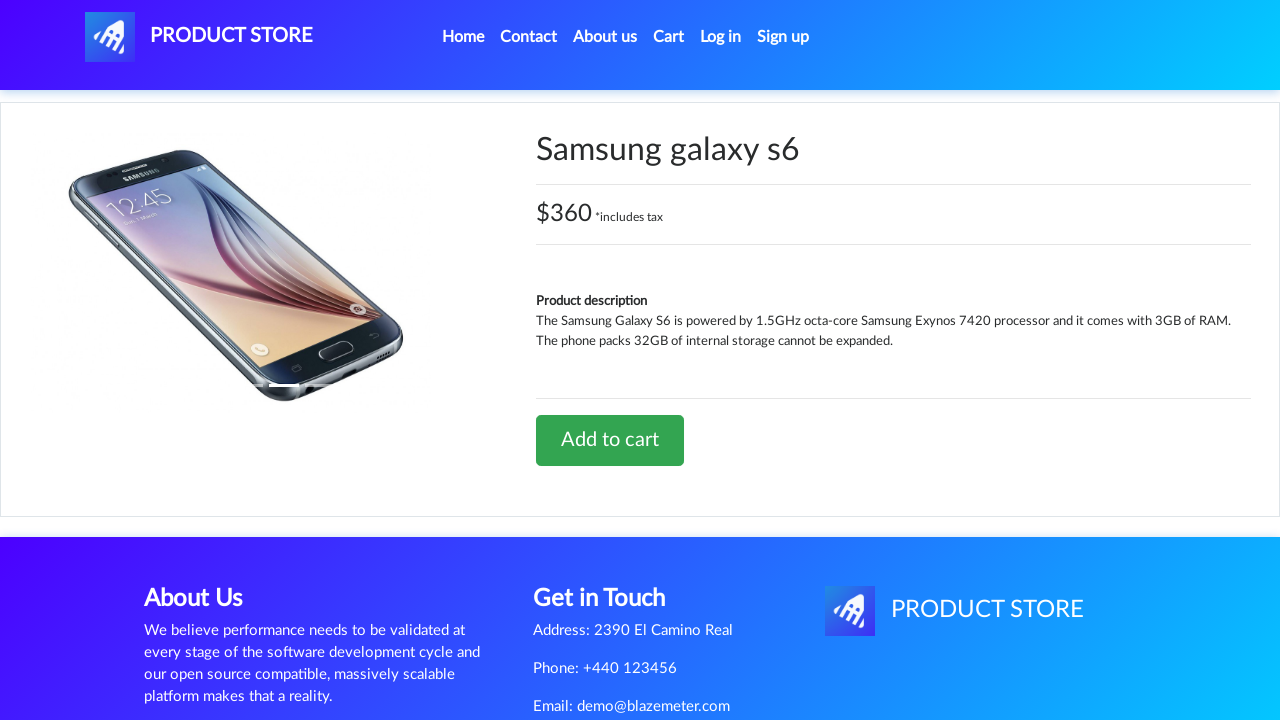

Set up dialog handler to accept confirmation
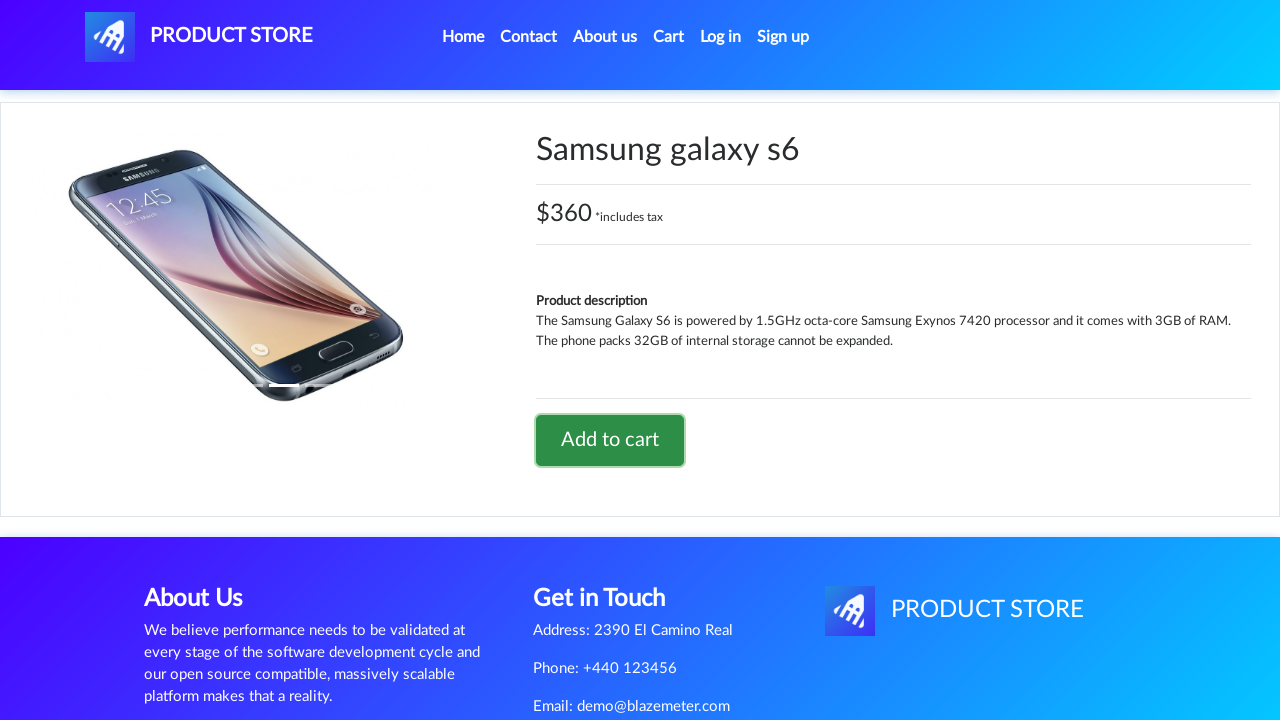

Clicked on cart icon to view cart at (669, 37) on #cartur
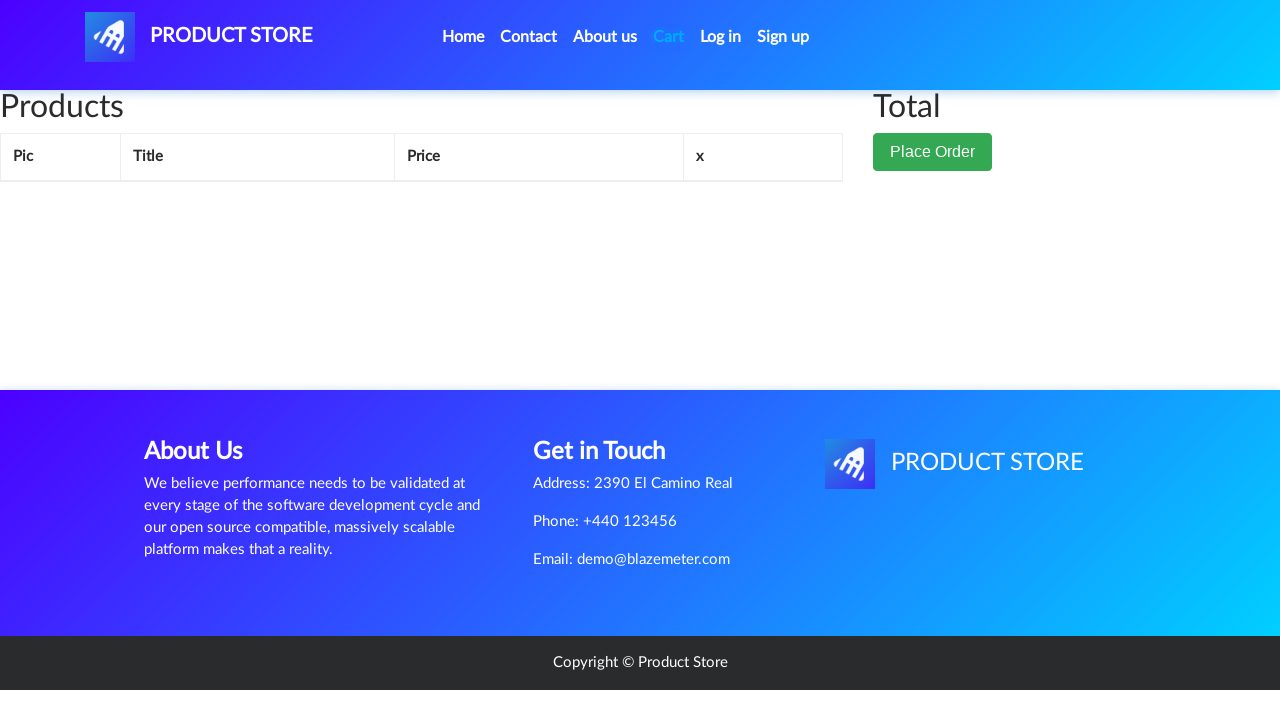

Clicked 'Place Order' button at (933, 152) on button:text('Place Order')
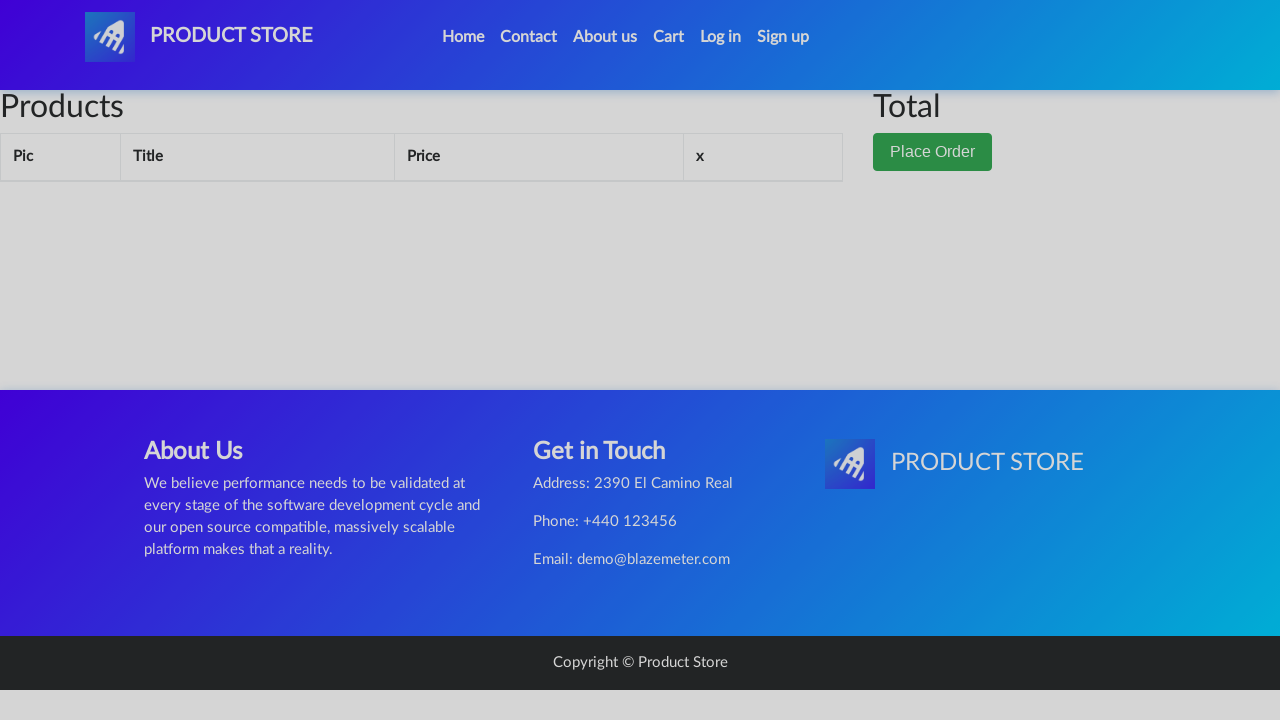

Filled name field with 'John Smith' on #name
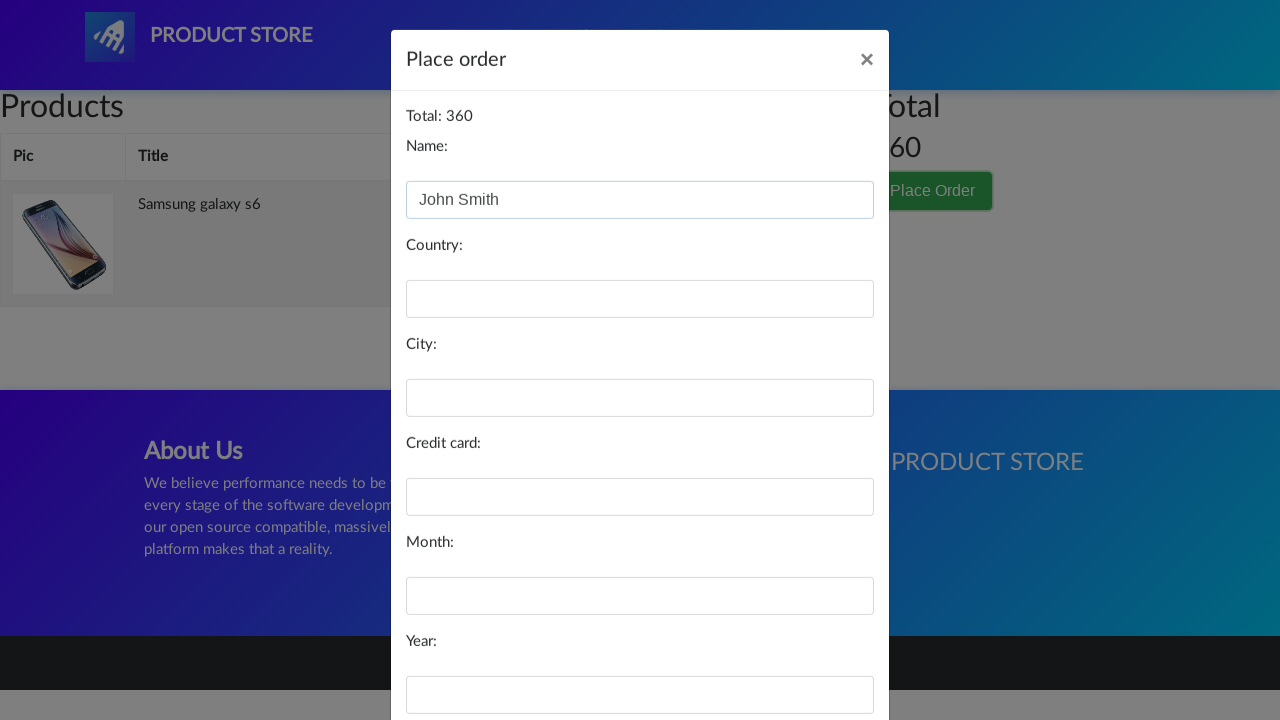

Filled country field with 'Egypt' on #country
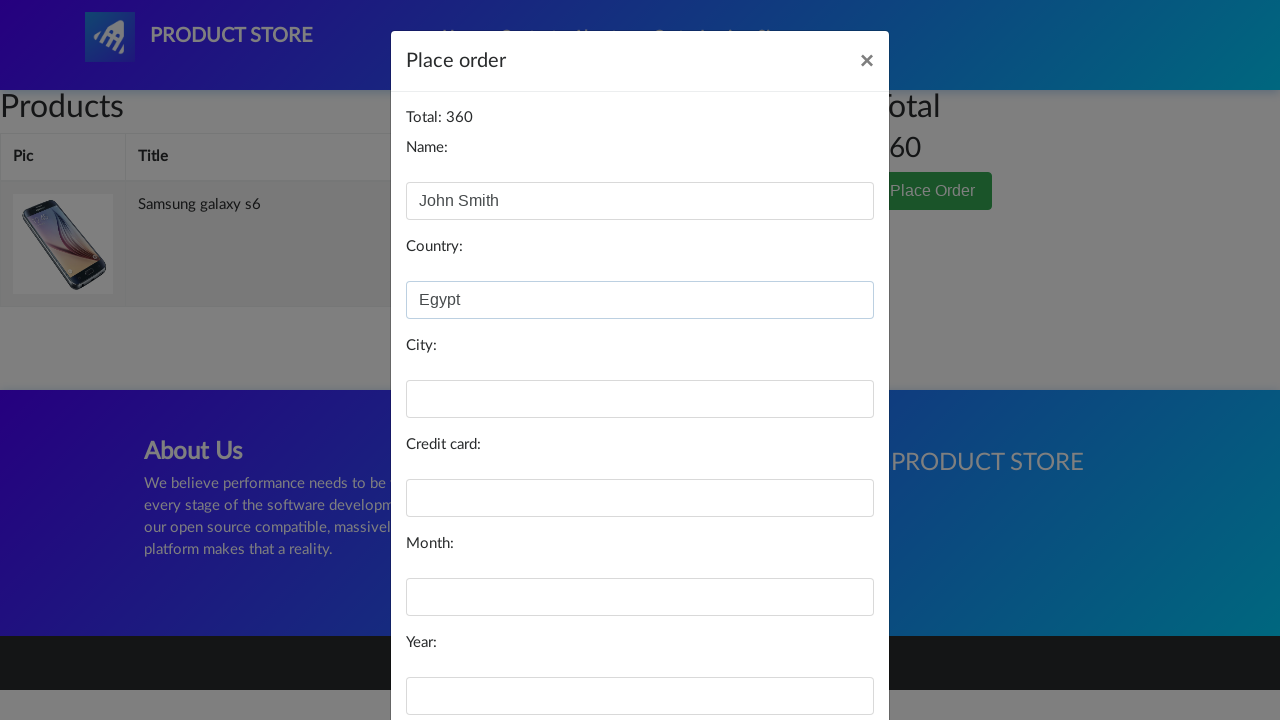

Filled city field with 'Cairo' on #city
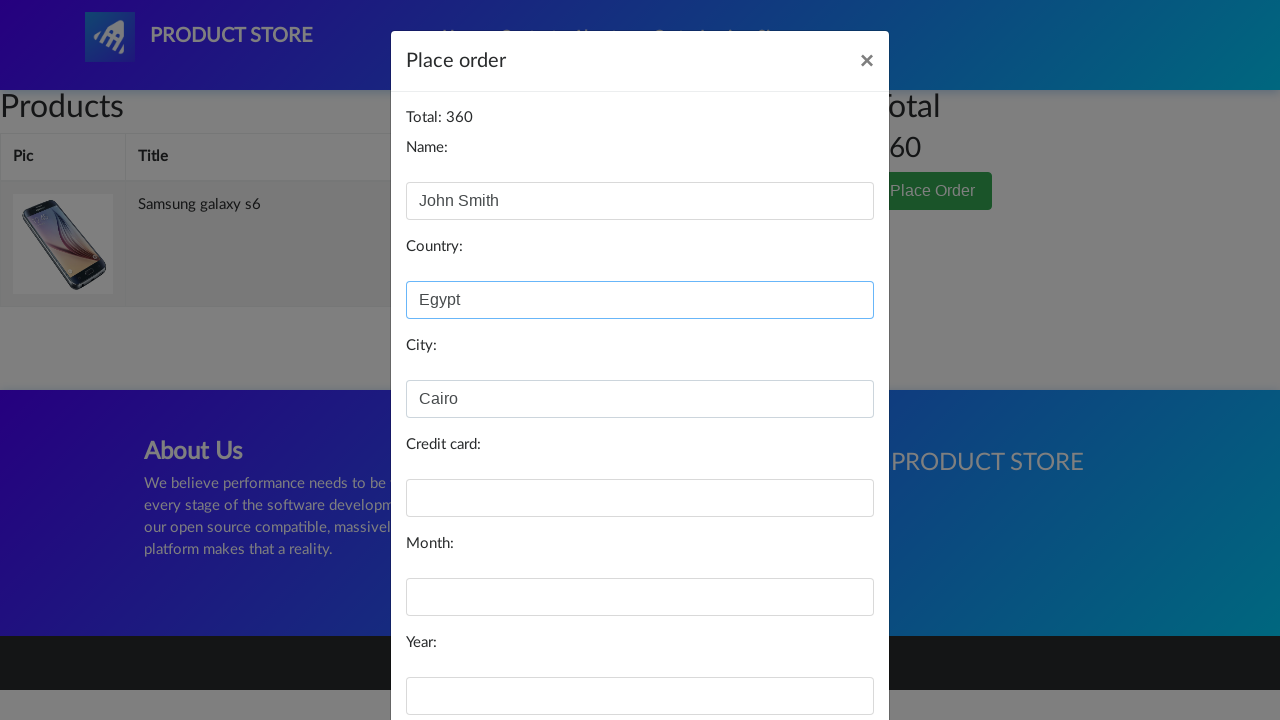

Filled card field with credit card number on #card
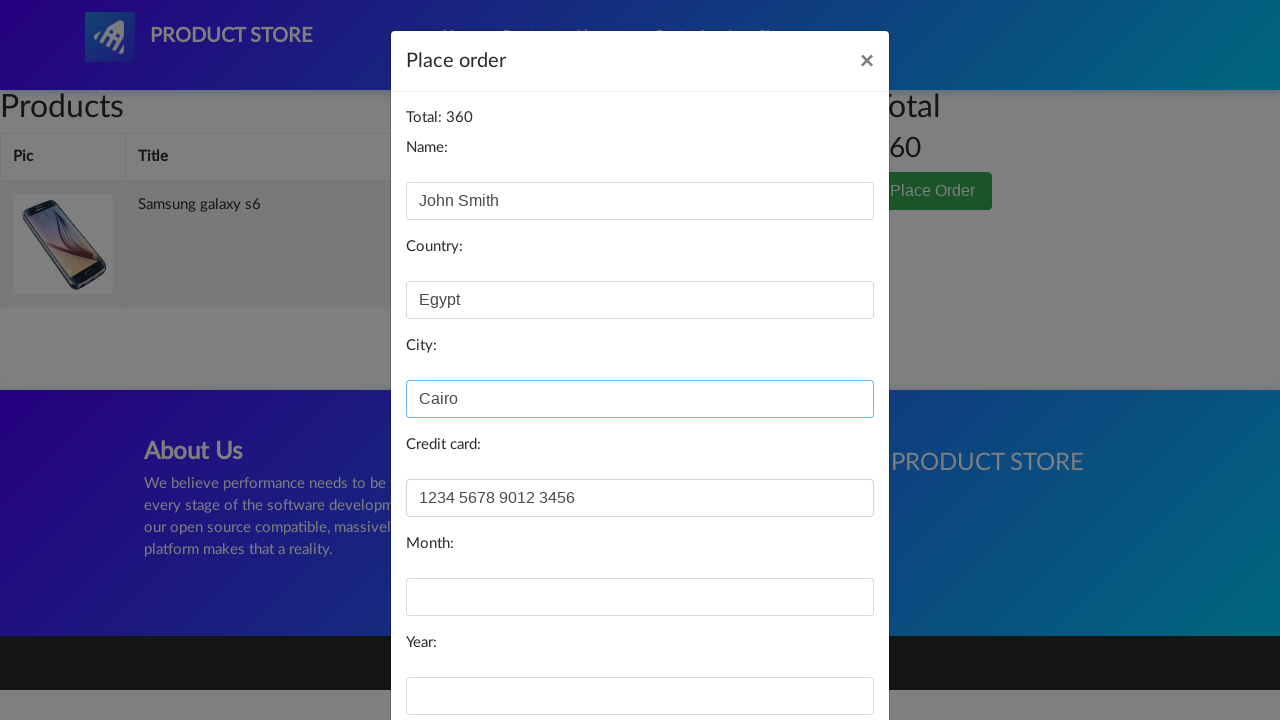

Filled month field with '12' on #month
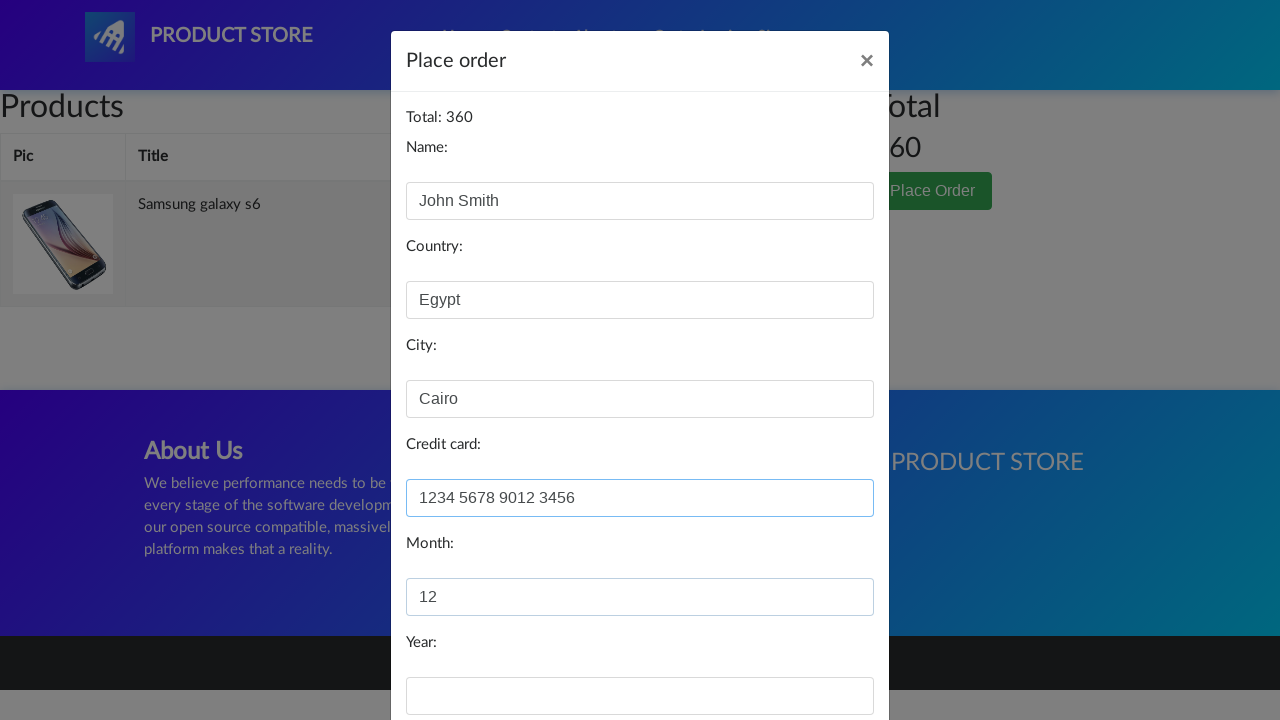

Filled year field with '2025' on #year
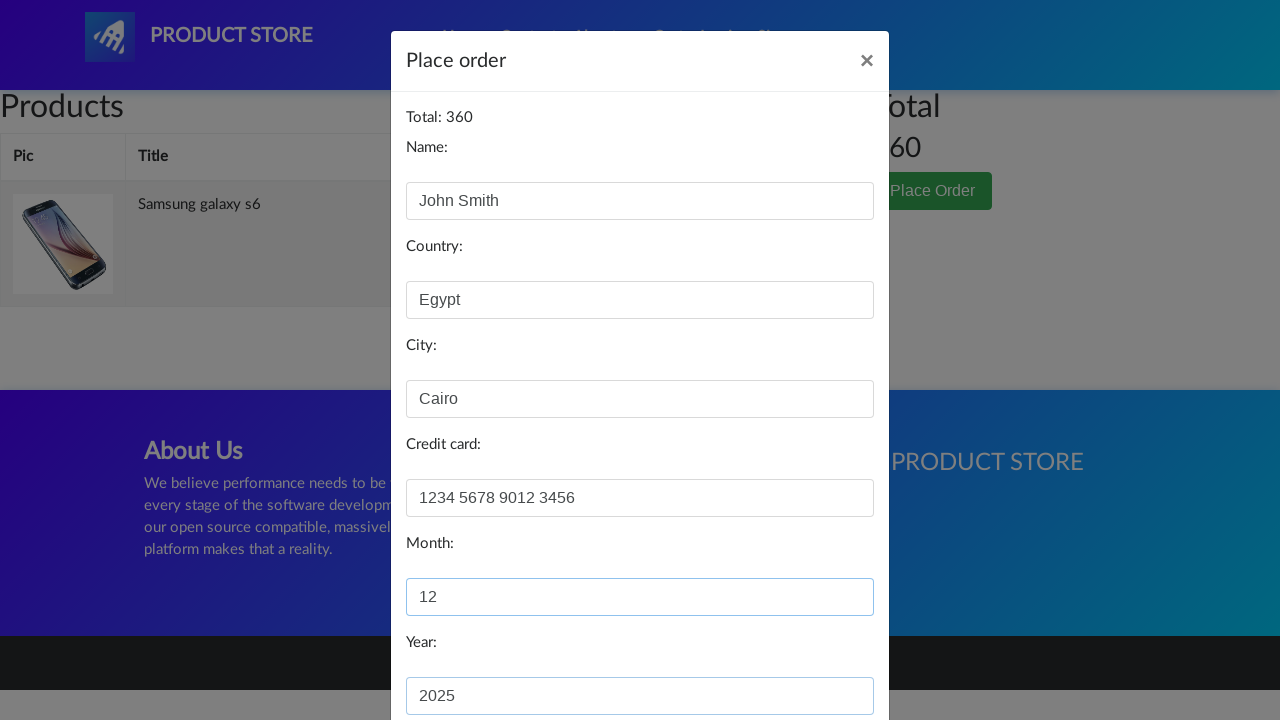

Clicked 'Purchase' button to complete order at (823, 655) on button:text('Purchase')
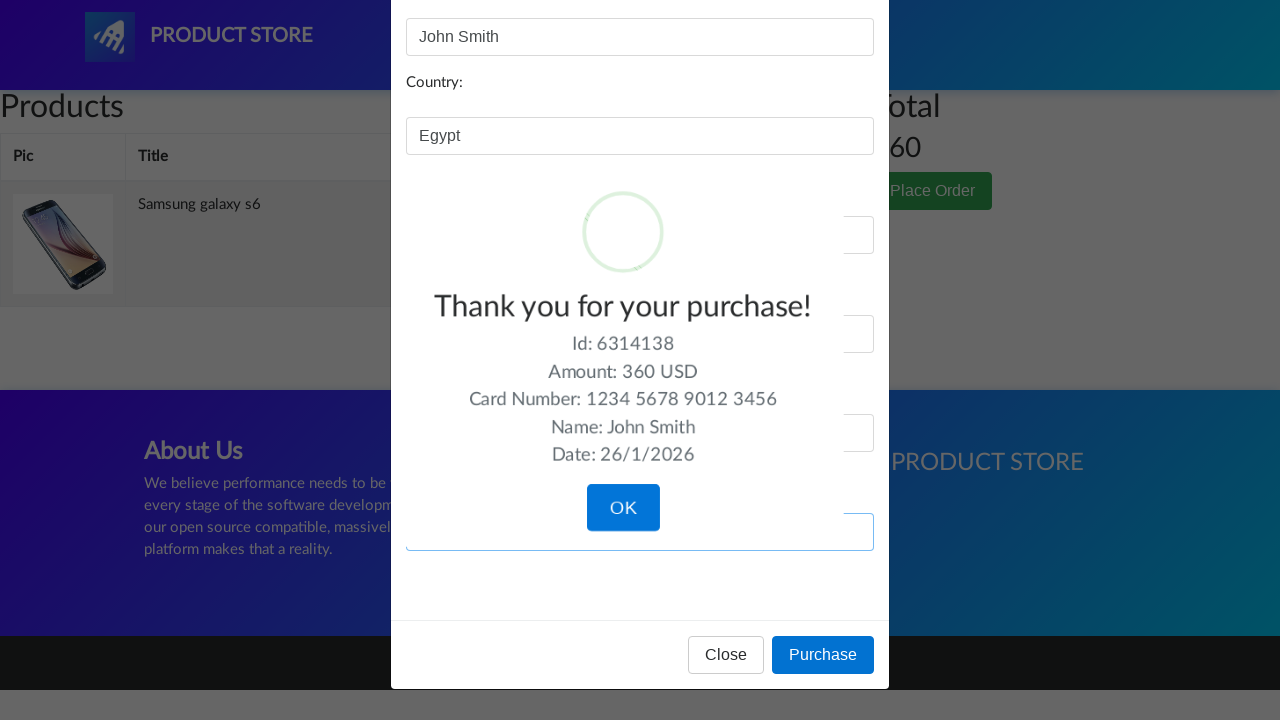

Verified purchase success message appeared
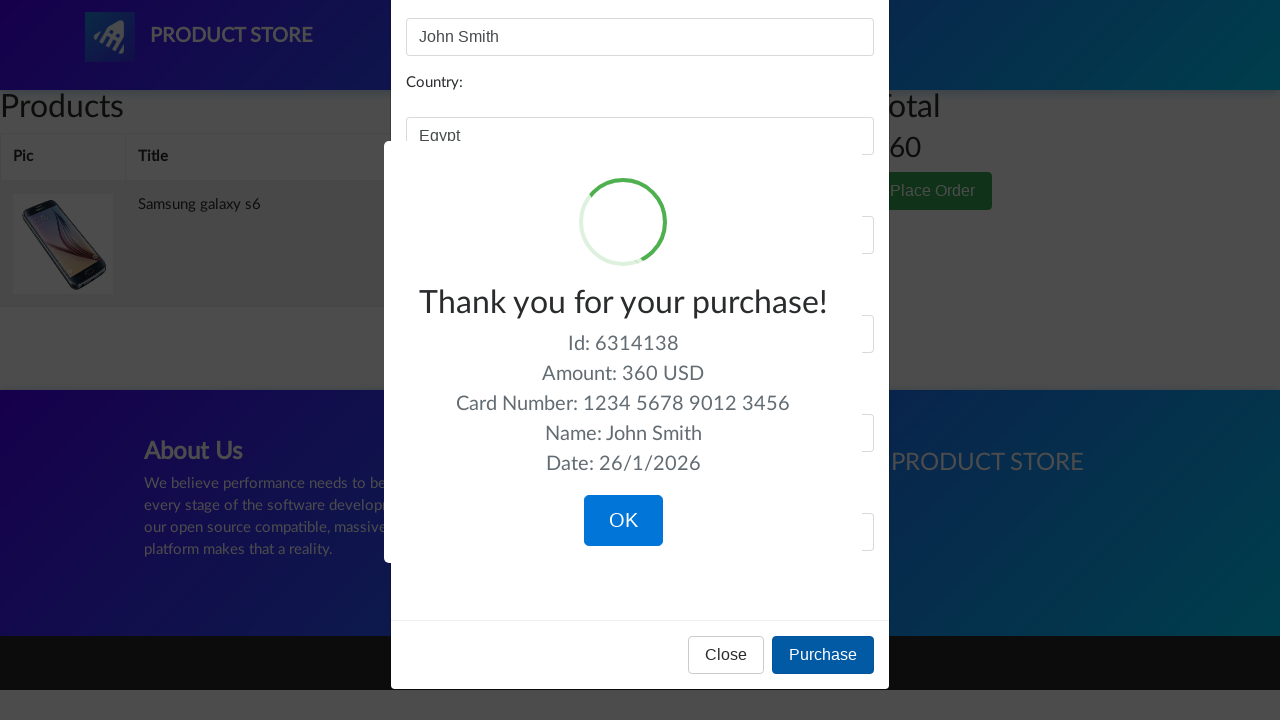

Clicked 'OK' button to confirm purchase completion at (623, 521) on button:text('OK')
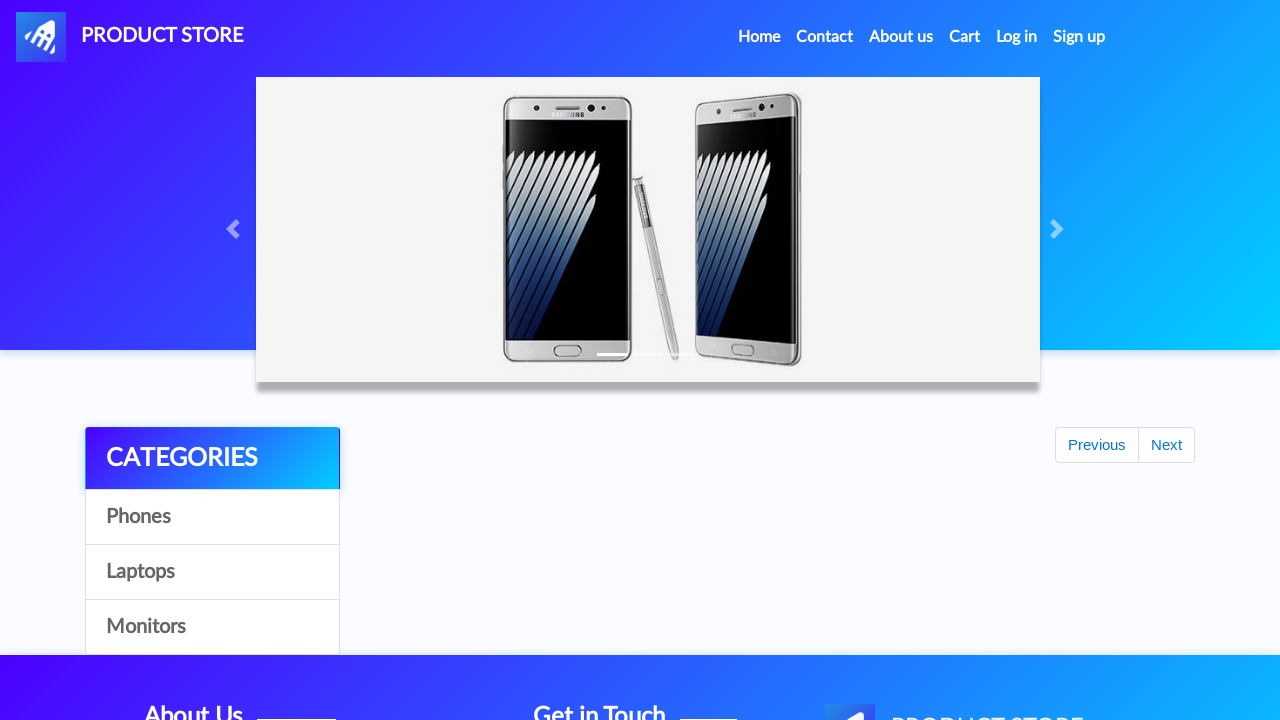

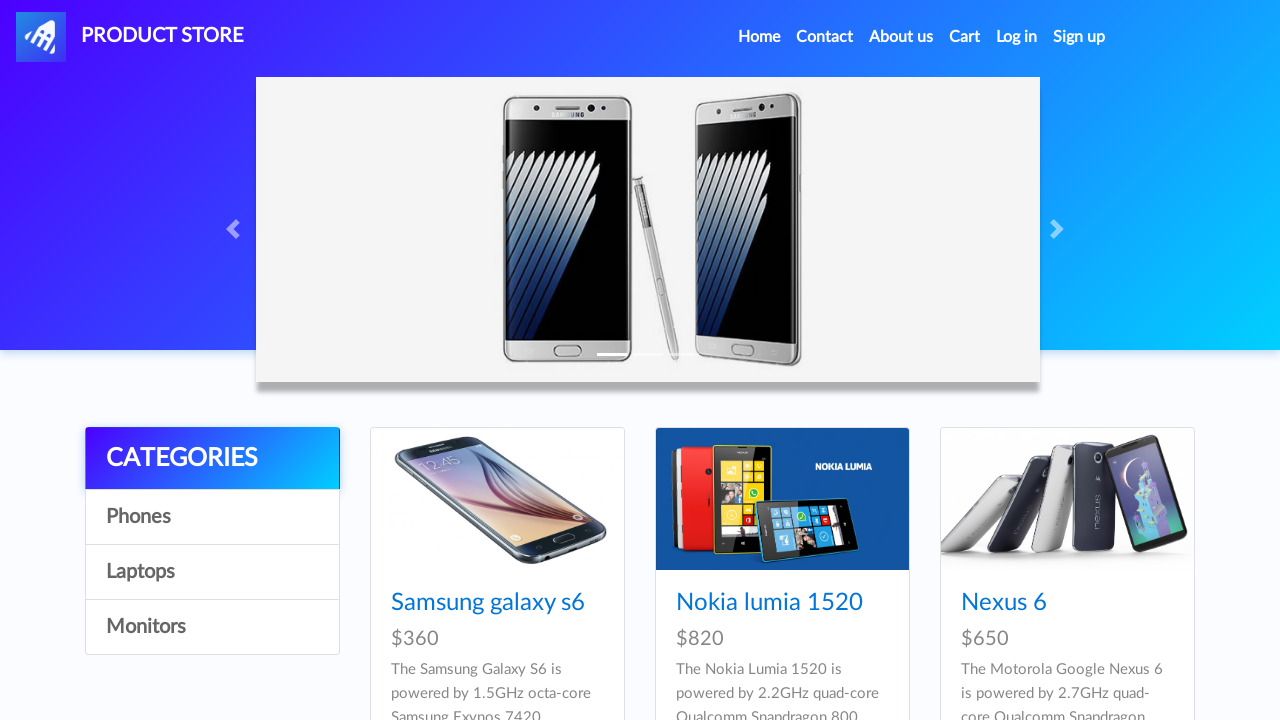